Tests adding a new todo item by typing in the input field and pressing Enter

Starting URL: https://devmountain.github.io/qa_todos/

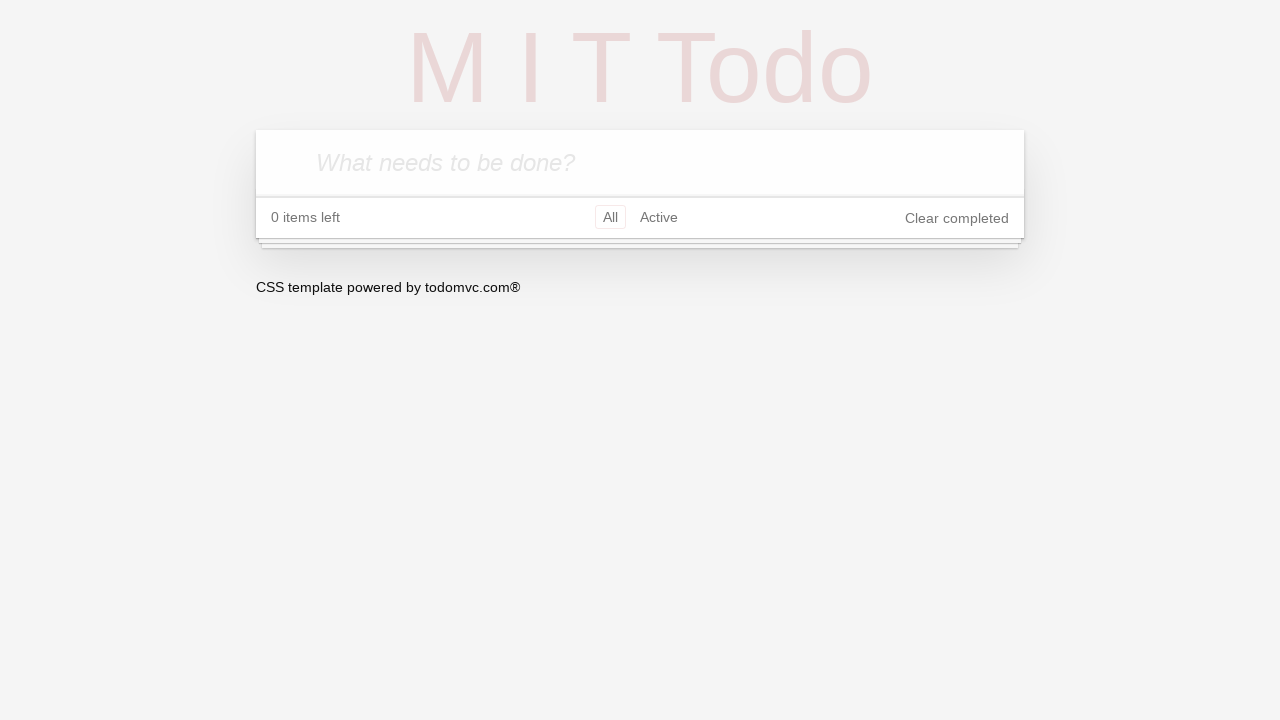

Waited for todo input field to be available
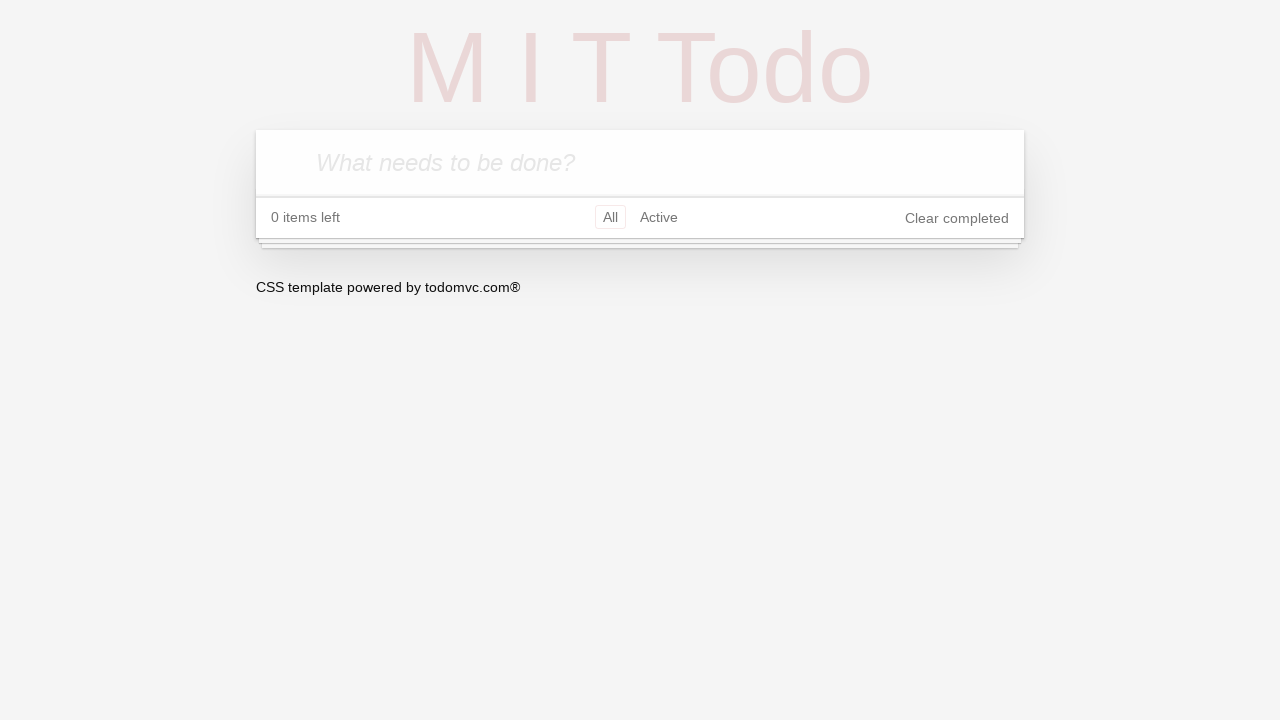

Filled todo input field with 'Test To-Do' on .new-todo
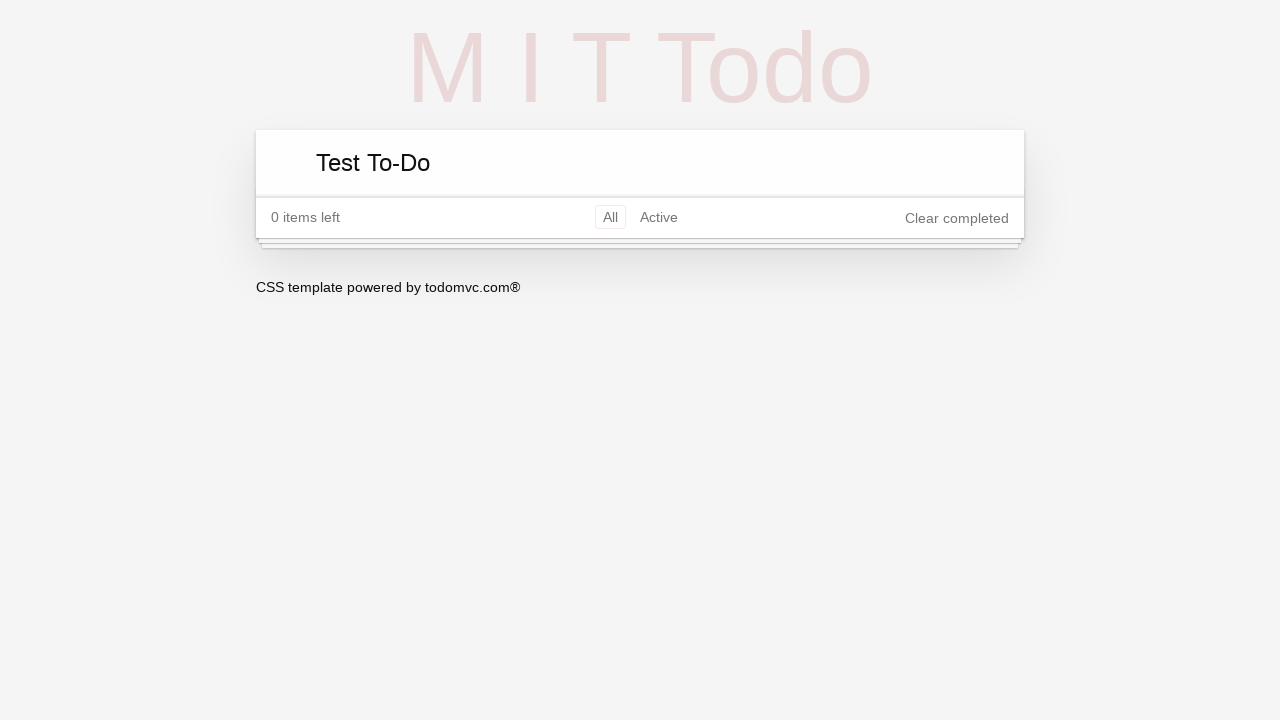

Pressed Enter to submit the new todo item on .new-todo
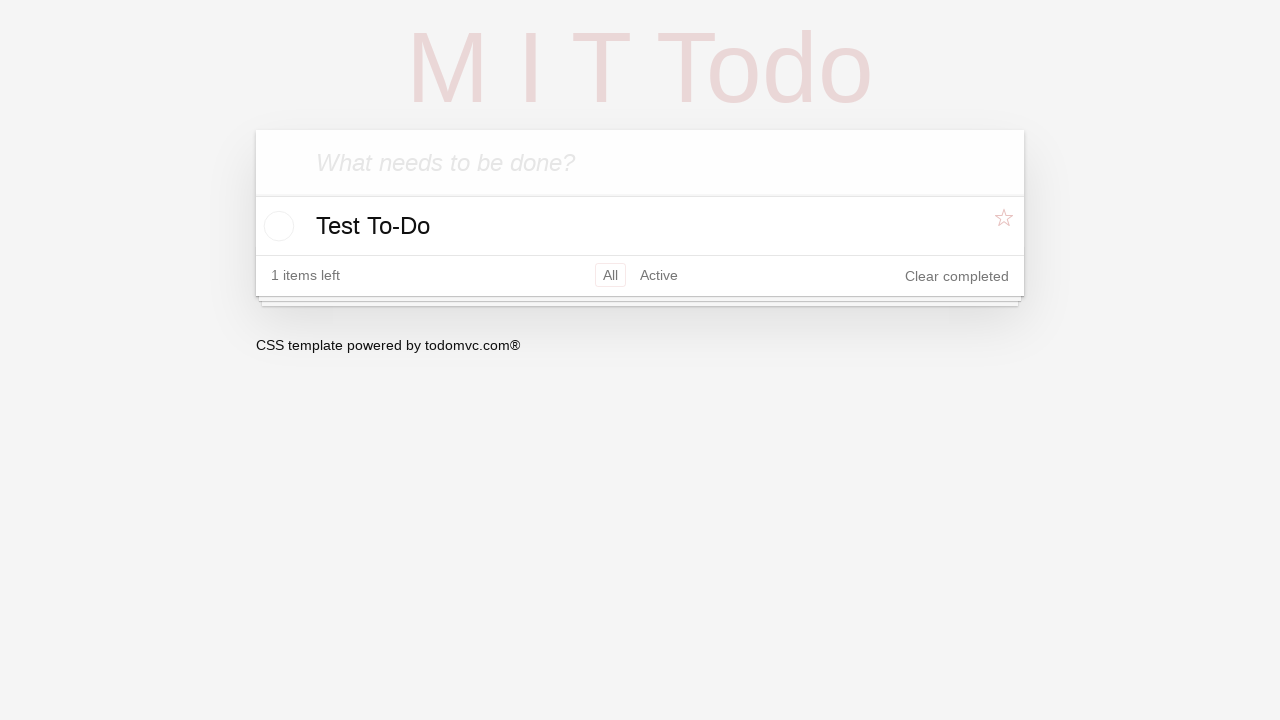

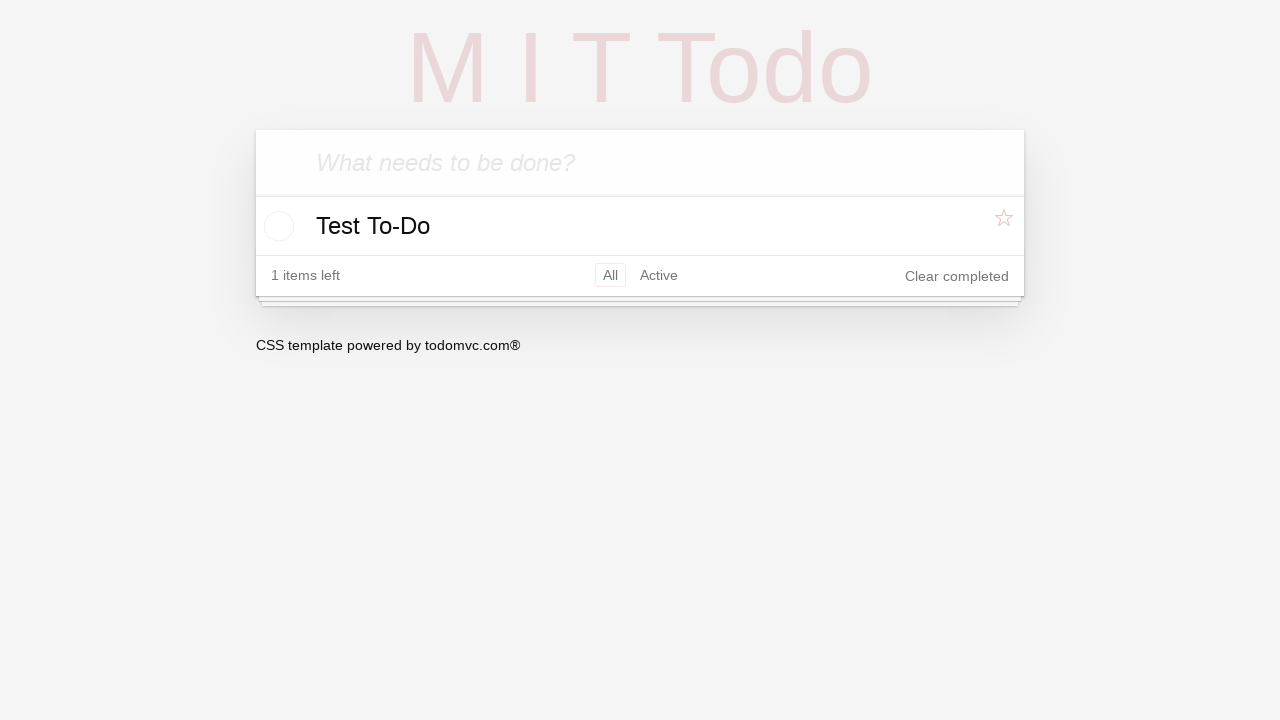